Tests keyboard input functionality by clicking on an input field and sending a space key press, then verifying the result is displayed

Starting URL: https://the-internet.herokuapp.com/key_presses

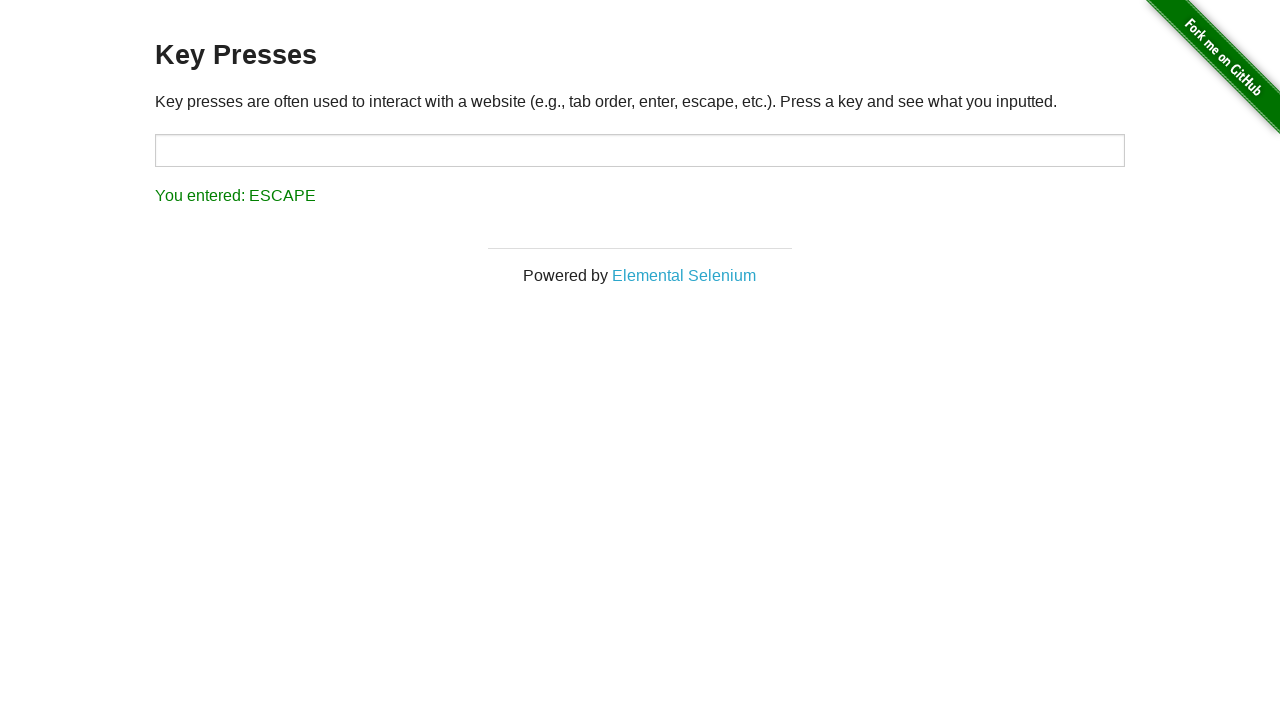

Clicked on the input field to focus it at (640, 150) on #target
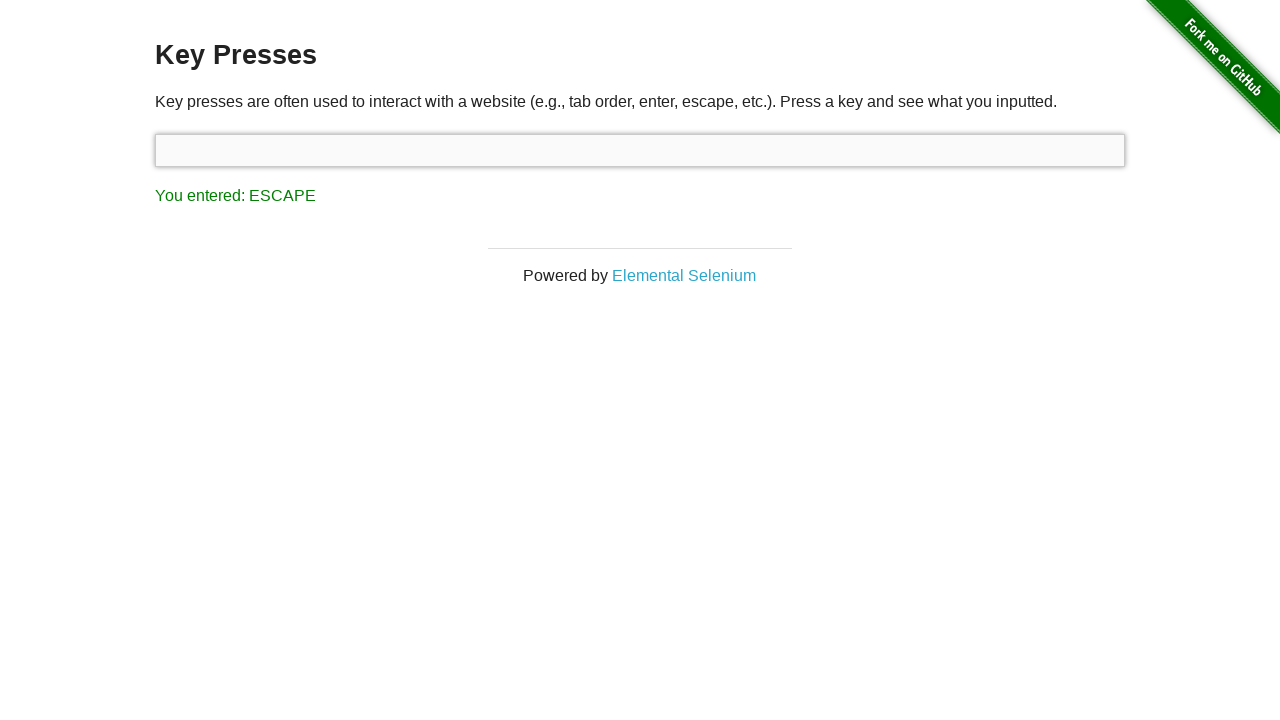

Pressed the Space key
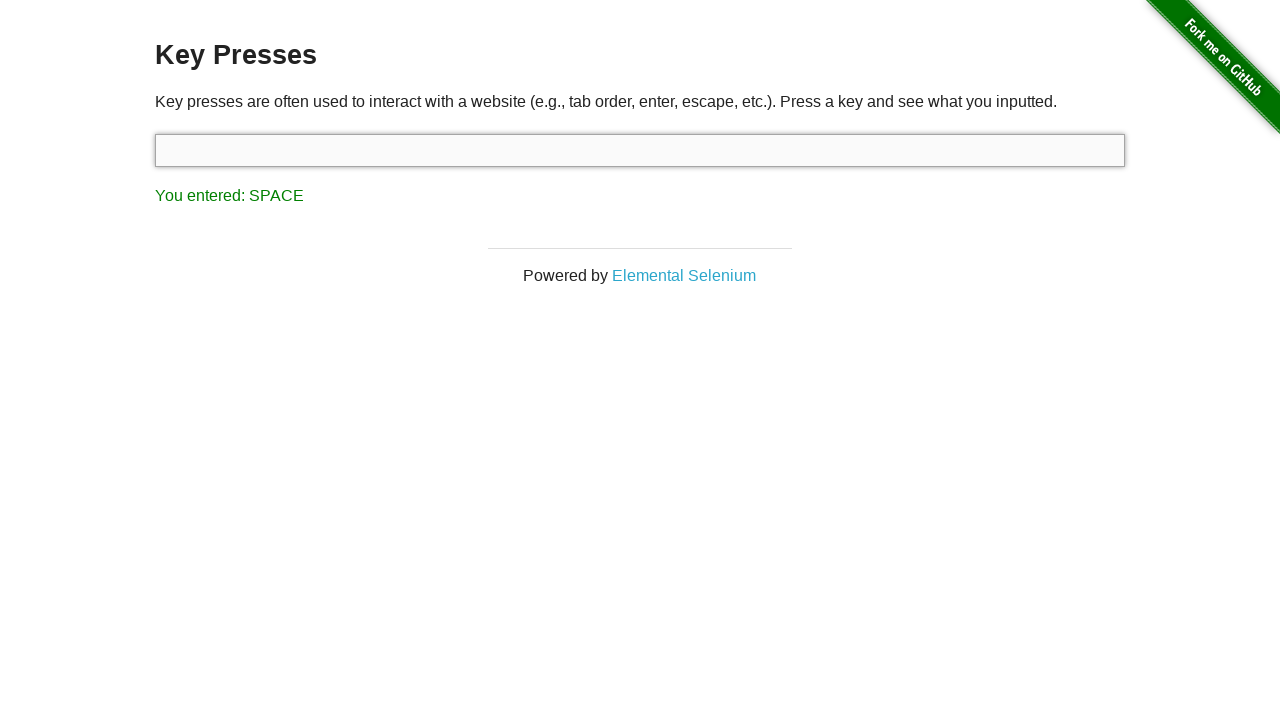

Result element appeared on the page
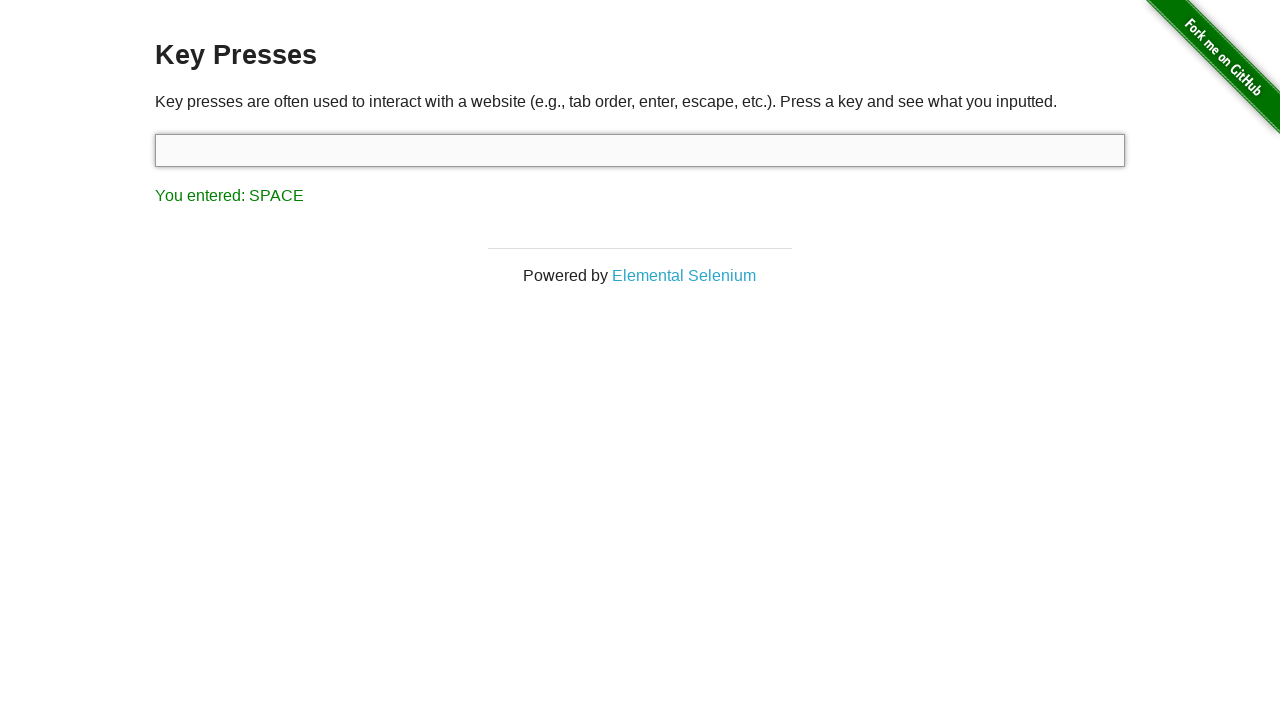

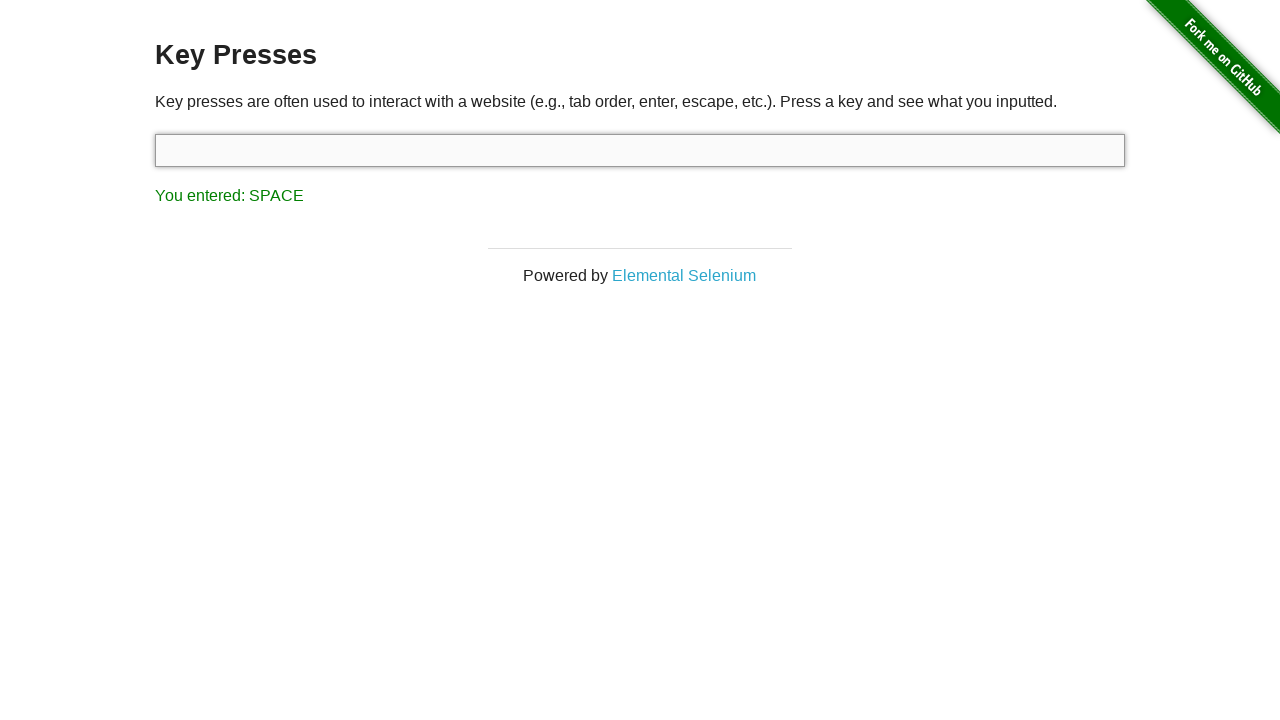